Tests drag and drop functionality on jQuery UI demo page by dragging an element and dropping it onto a target area

Starting URL: https://jqueryui.com/droppable/

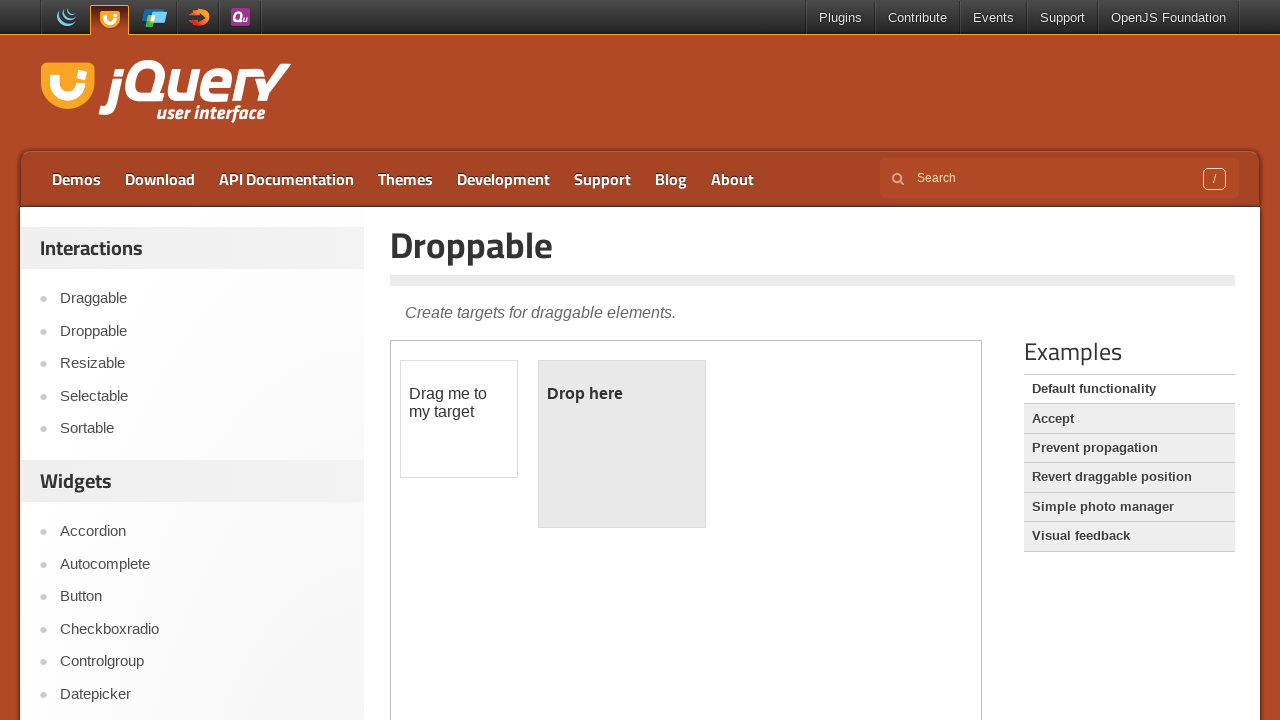

Located the first iframe containing the drag and drop demo
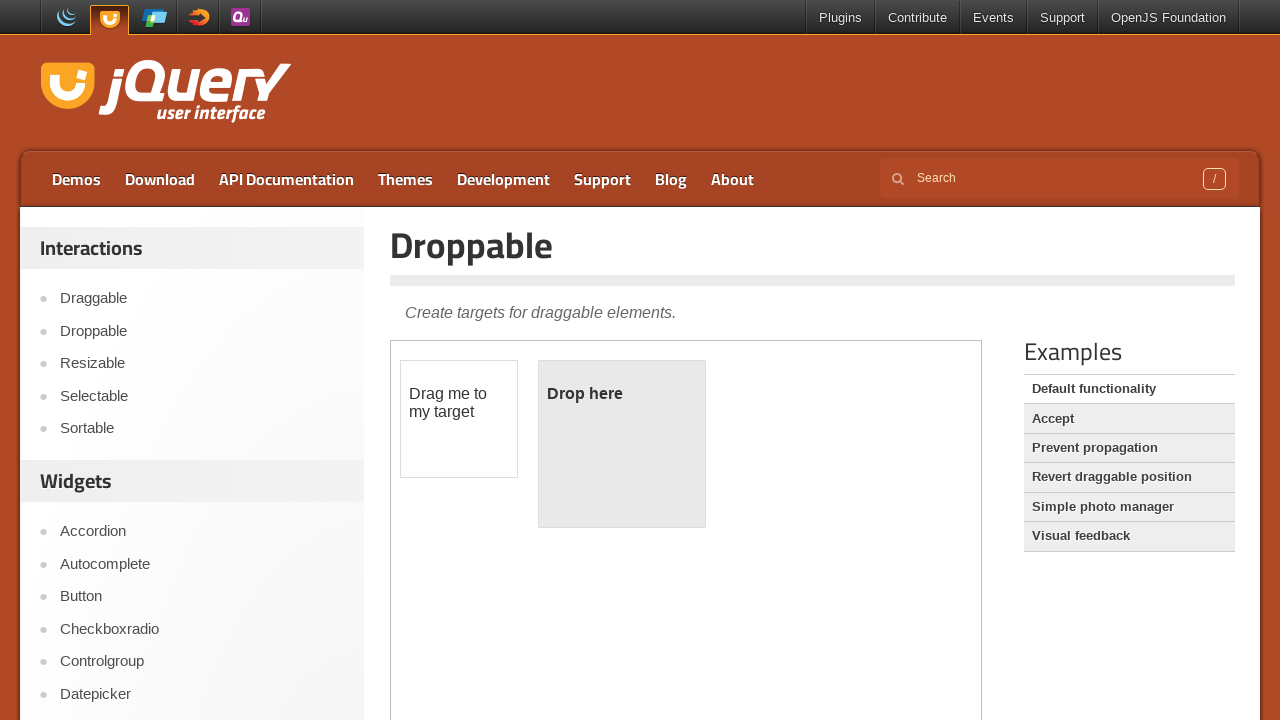

Located the draggable element with ID 'draggable'
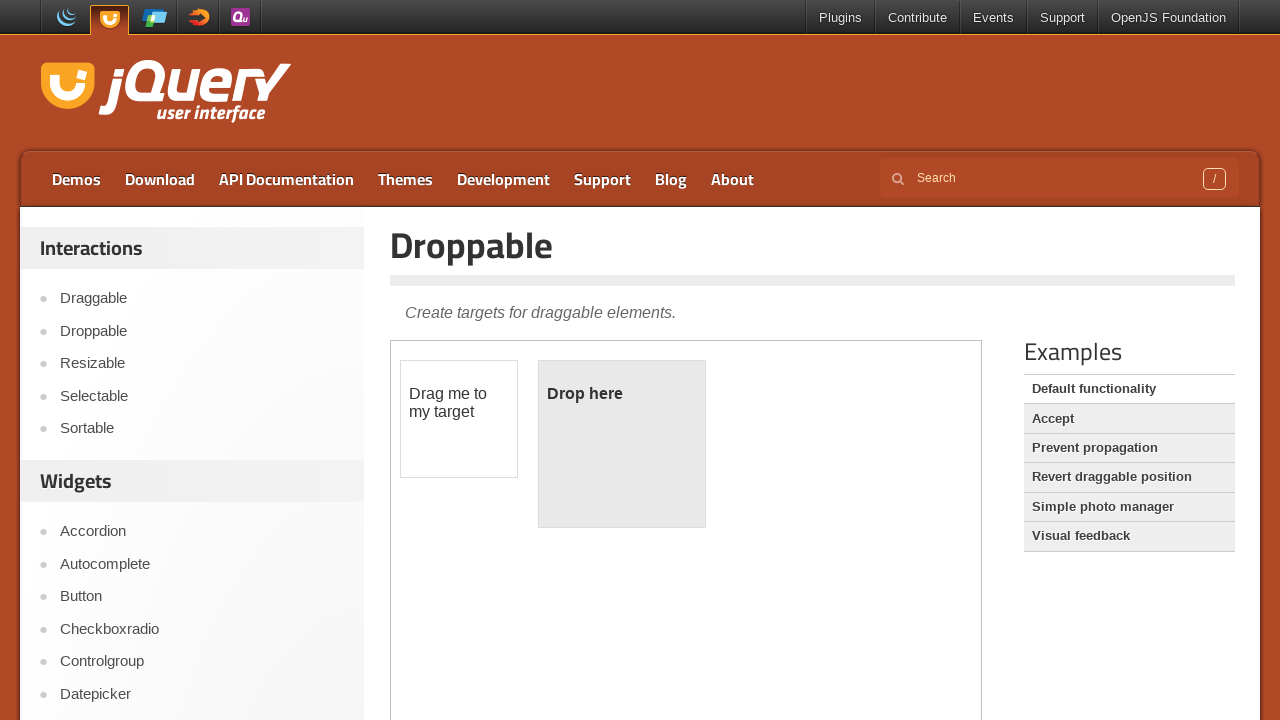

Located the droppable target element with ID 'droppable'
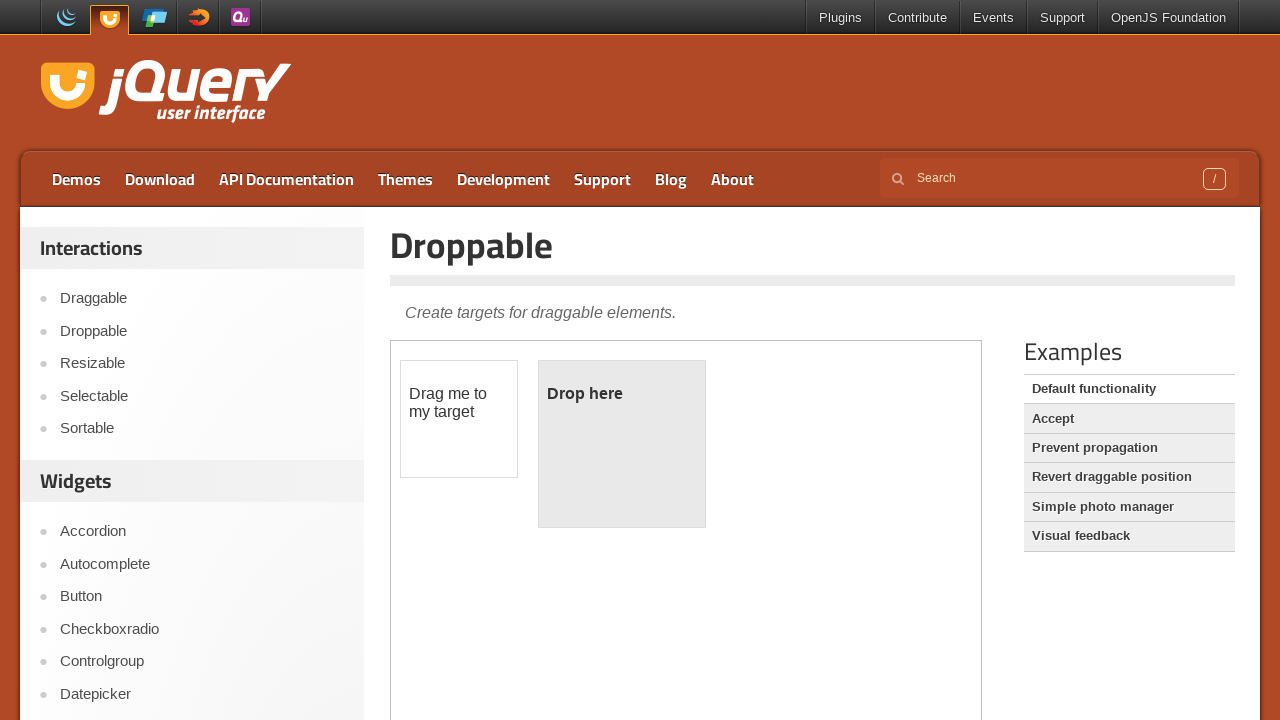

Performed drag and drop action - dragged draggable element onto droppable target at (622, 444)
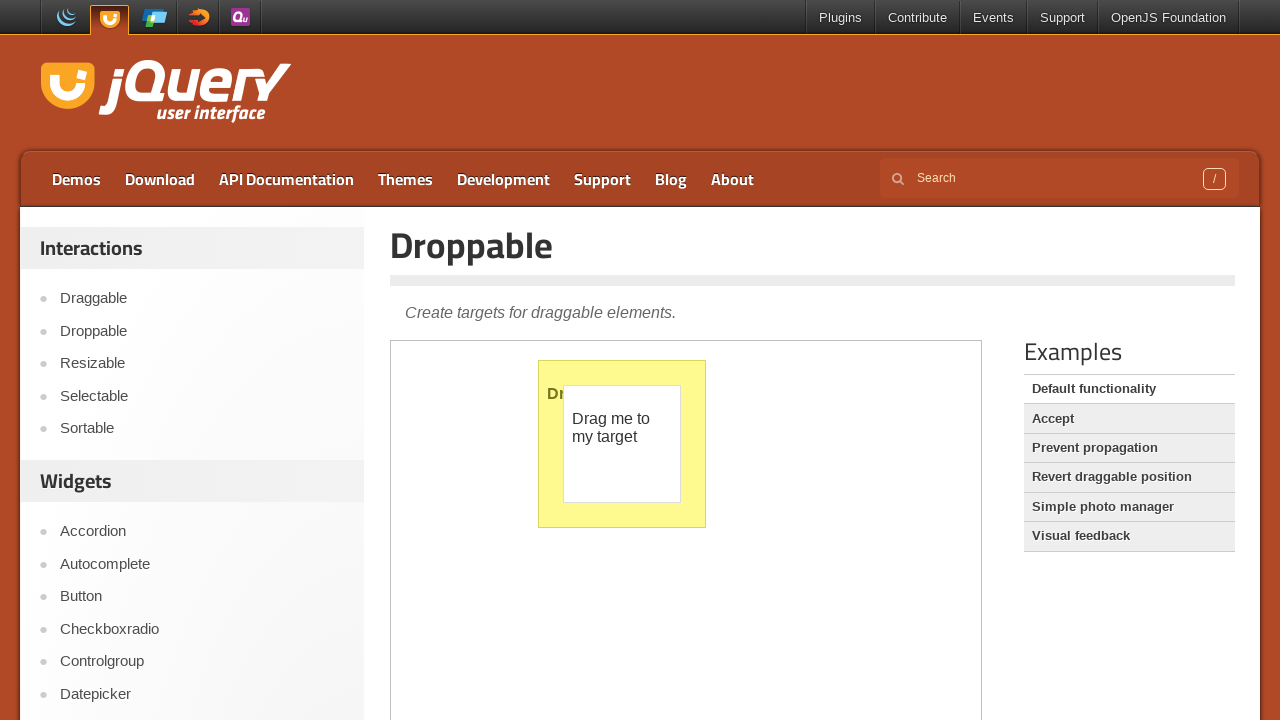

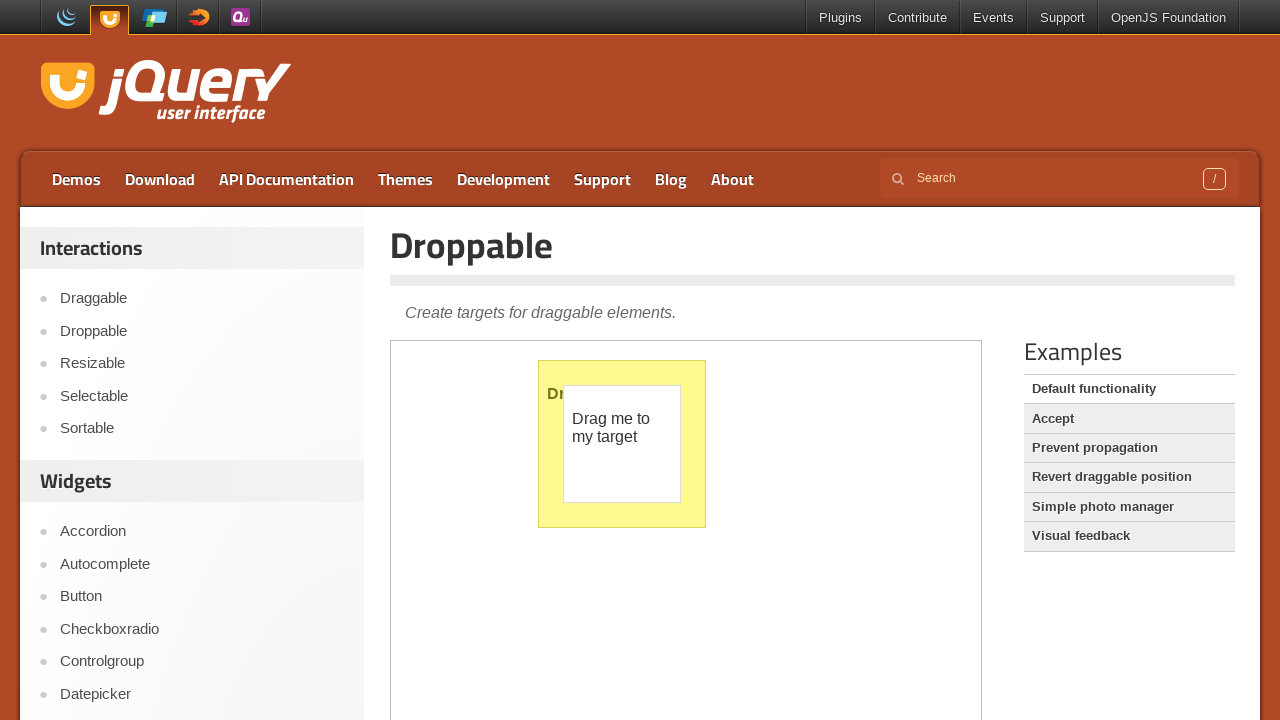